Tests filling out a practice automation form by entering personal information (name, email, phone, address), selecting subjects with autocomplete, and choosing a date of birth from a date picker.

Starting URL: https://demoqa.com/automation-practice-form

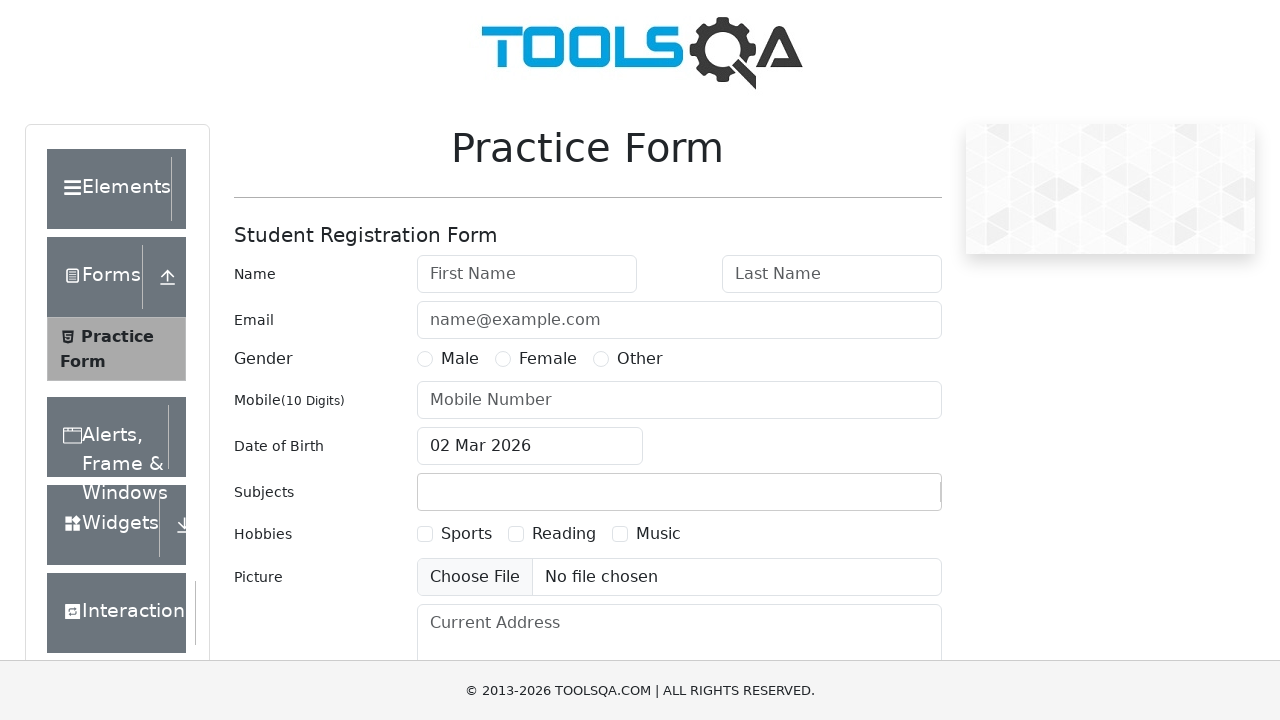

Filled first name field with 'Anderson' on #firstName
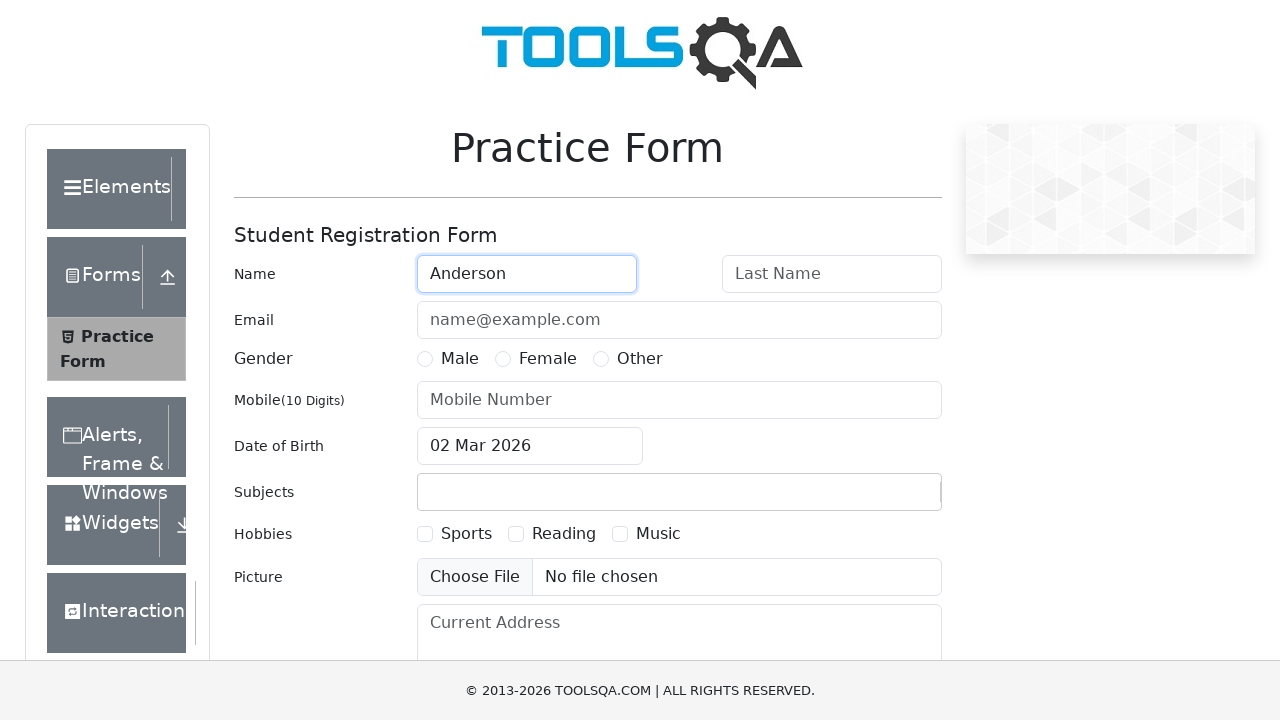

Filled last name field with 'Romero' on #lastName
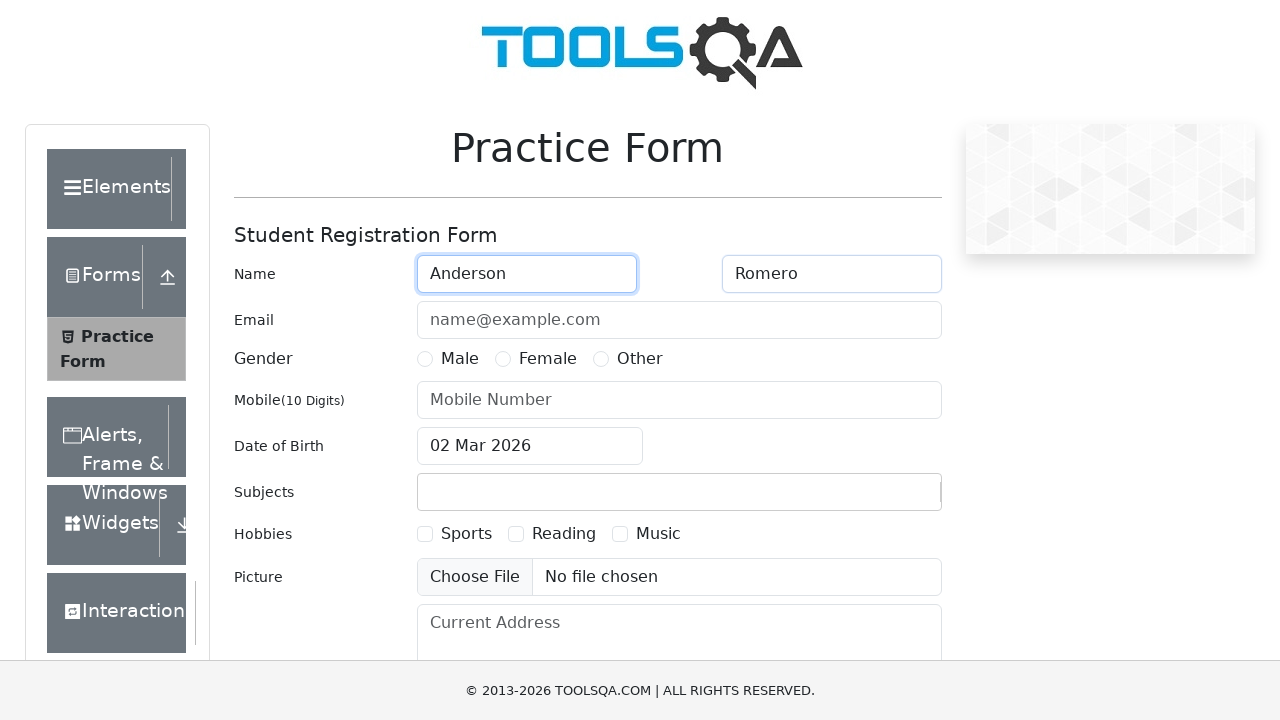

Filled email field with 'aromero@inter.edu.co' on #userEmail
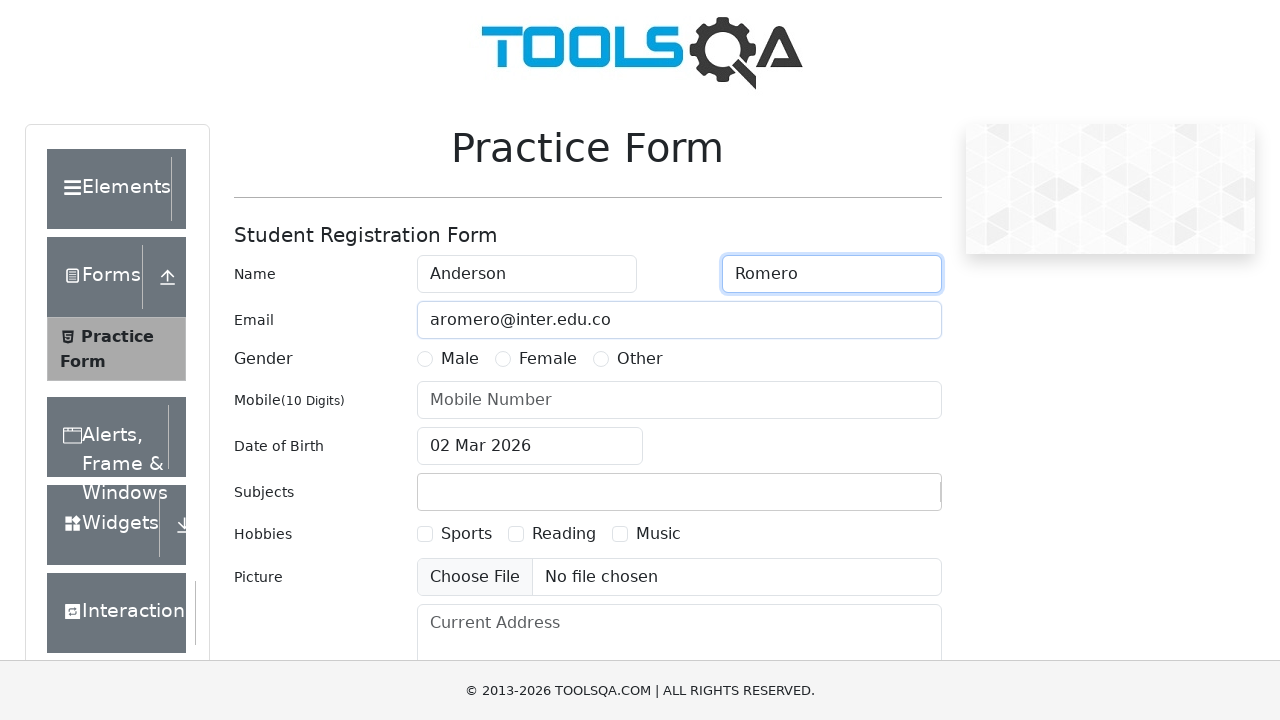

Filled phone number field with '1234567890' on #userNumber
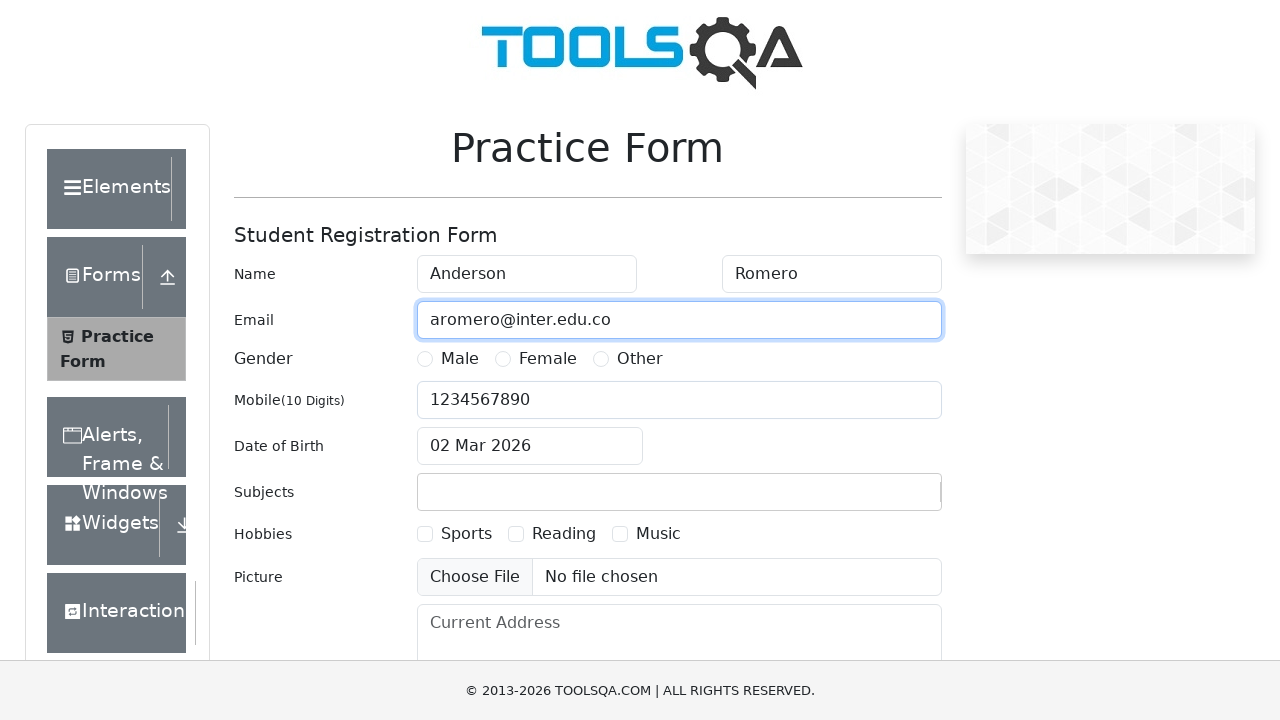

Filled current address field with 'Calle # 40' on #currentAddress
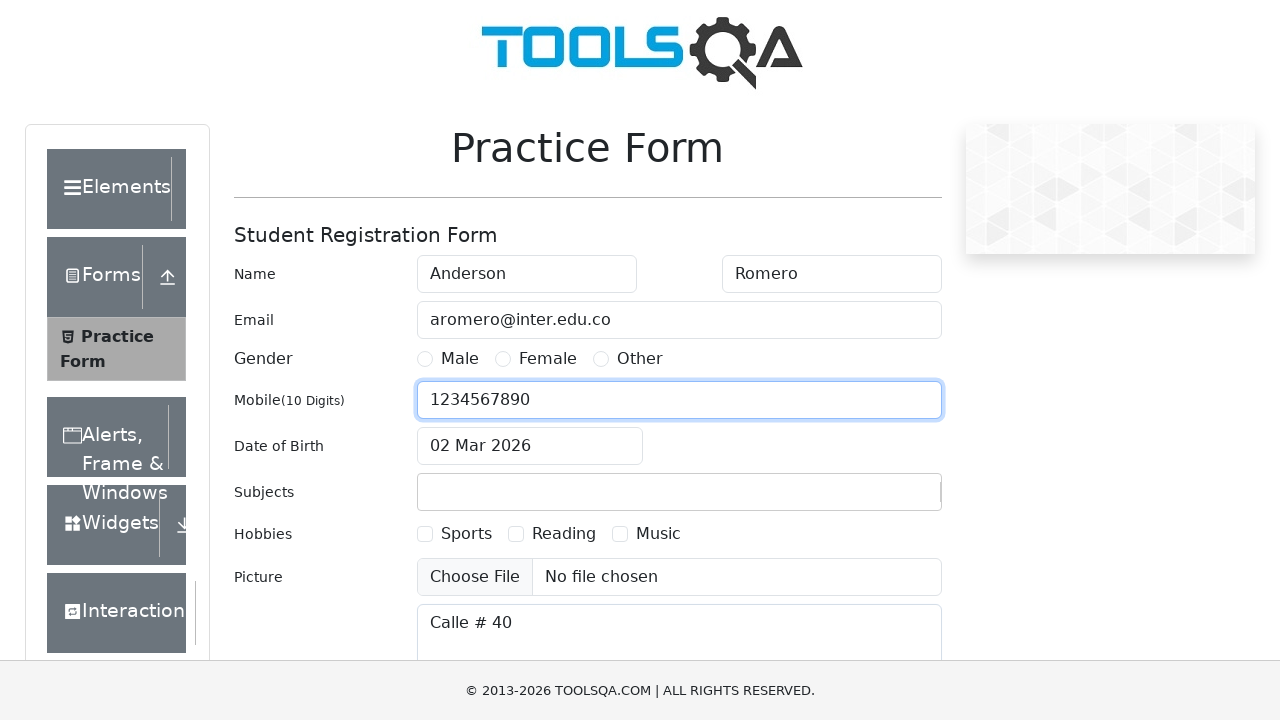

Typed 'Maths' in subjects input field on #subjectsInput
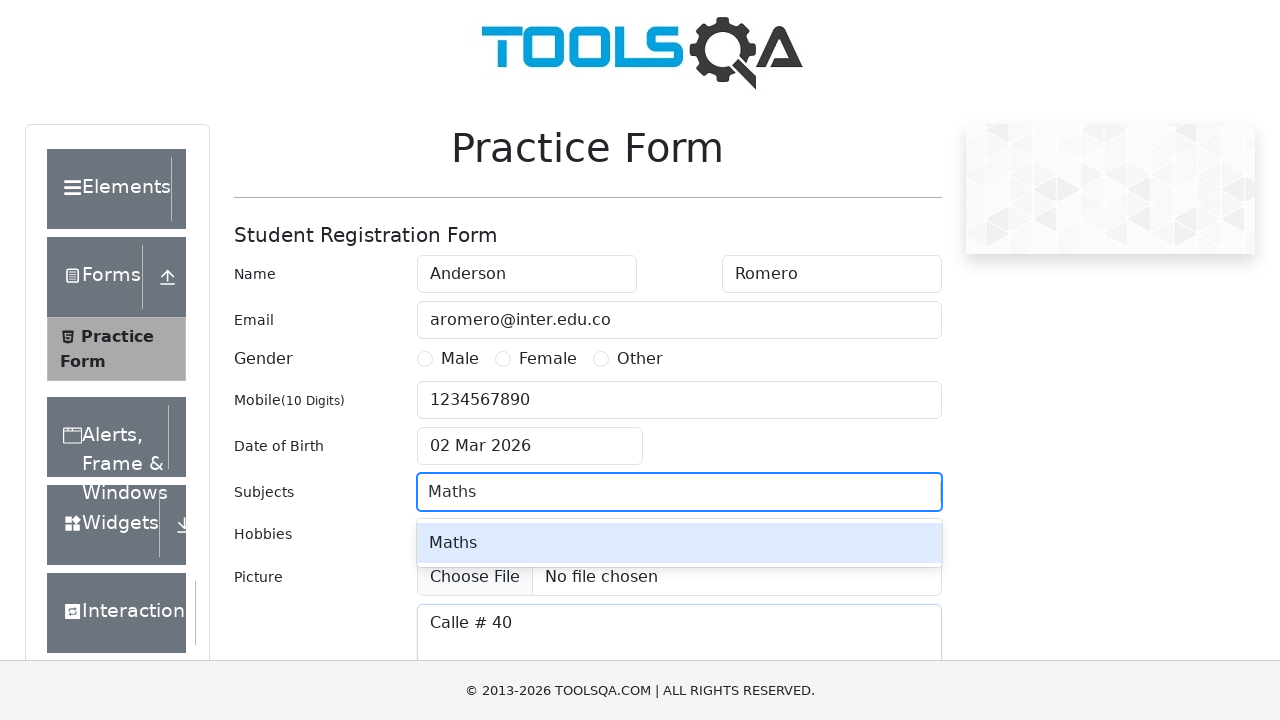

Waited for 'Maths' autocomplete option to appear
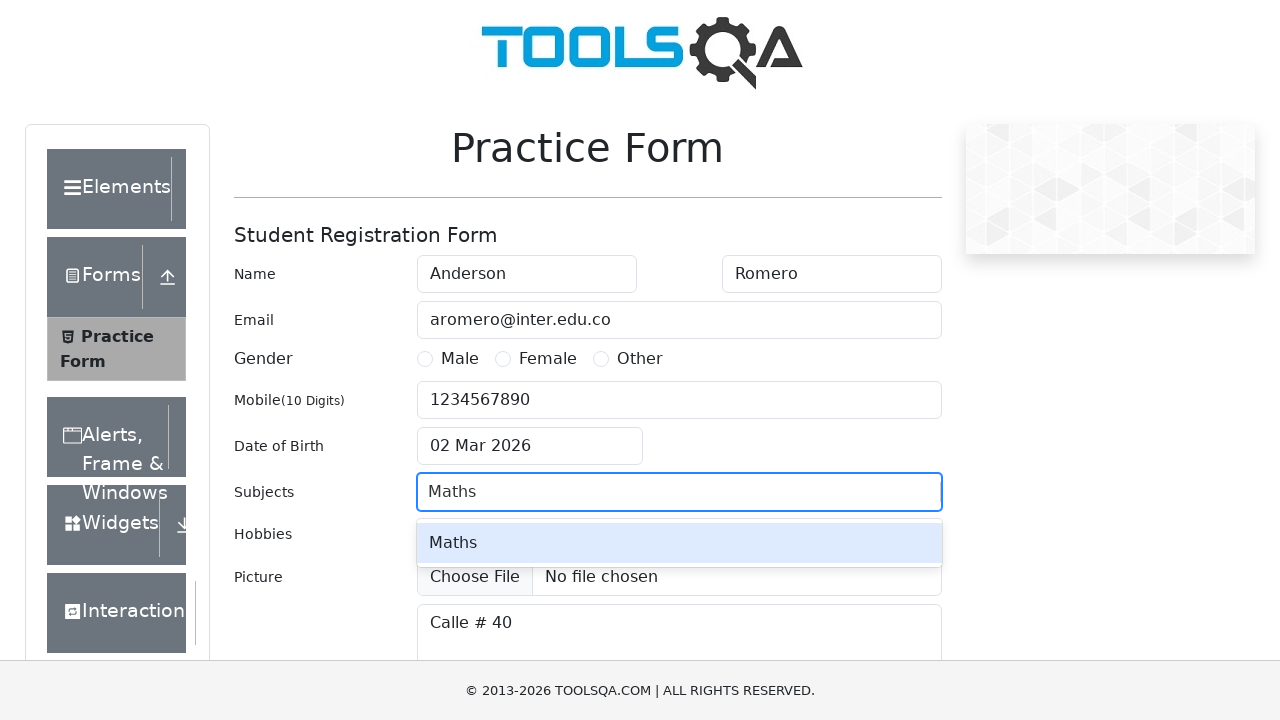

Clicked 'Maths' autocomplete option to select it at (679, 543) on div.subjects-auto-complete__option:has-text("Maths")
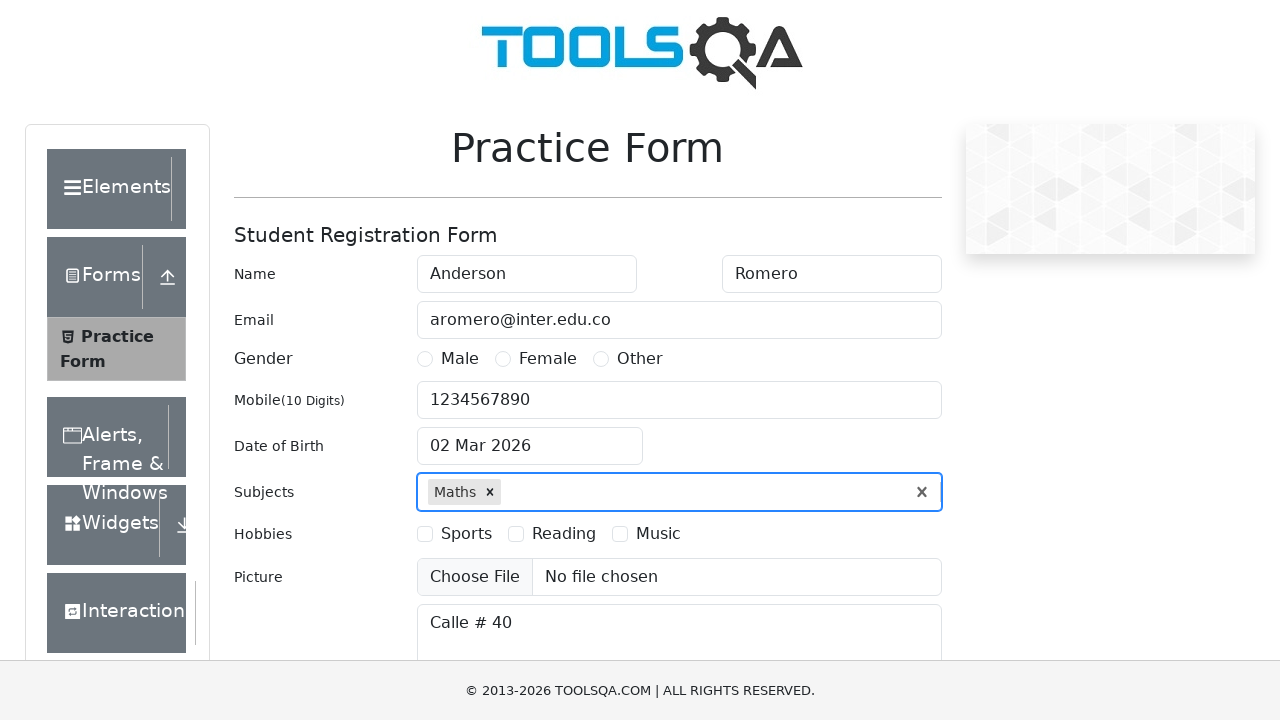

Typed 'Physics' in subjects input field on #subjectsInput
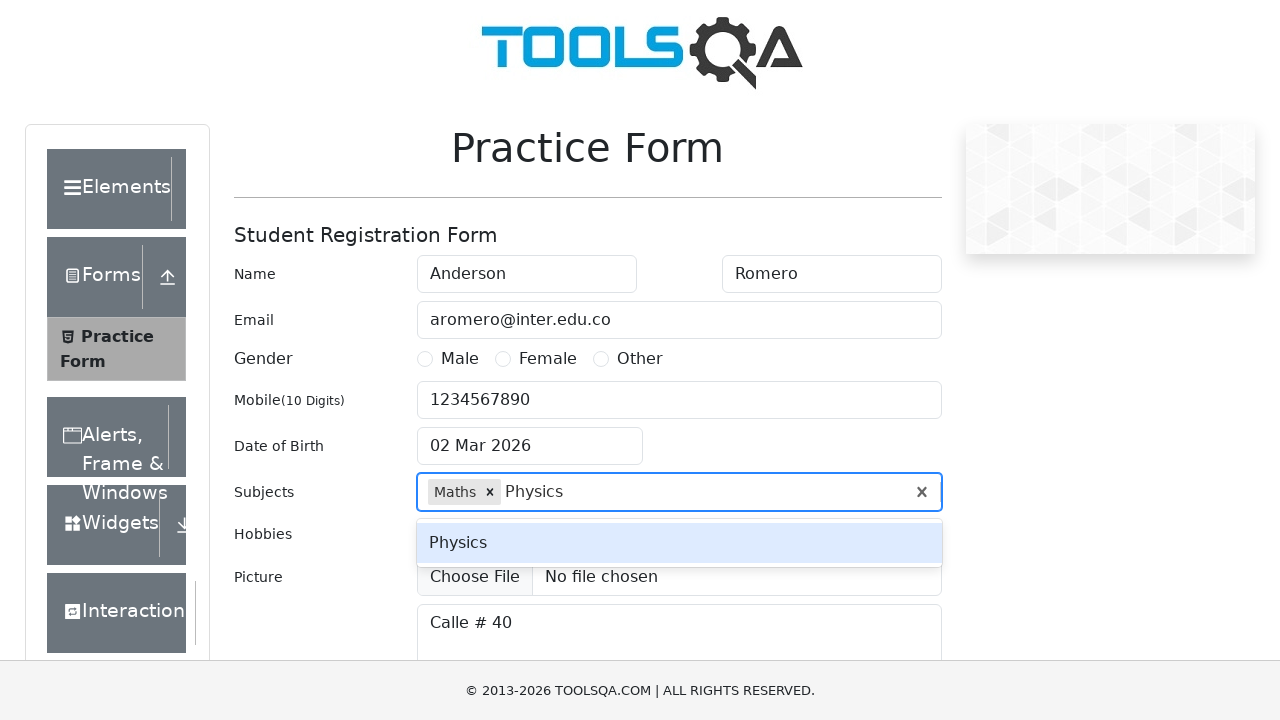

Waited for 'Physics' autocomplete option to appear
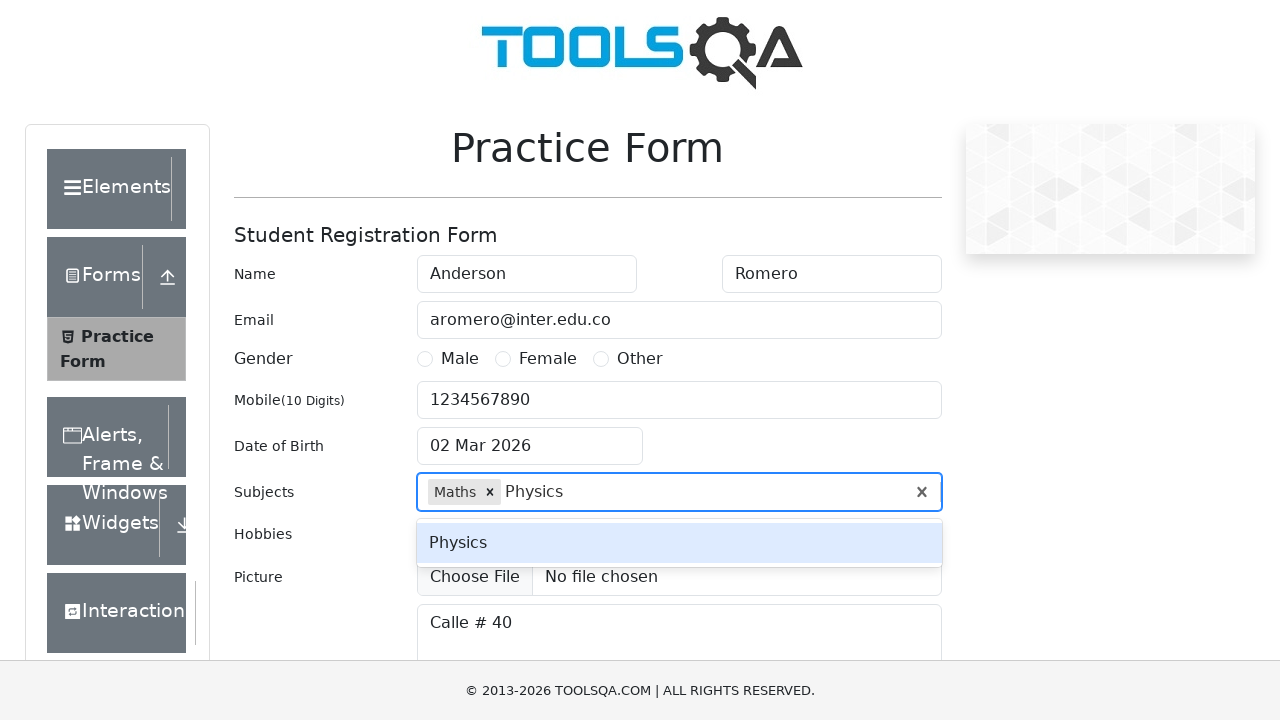

Clicked 'Physics' autocomplete option to select it at (679, 543) on div.subjects-auto-complete__option:has-text("Physics")
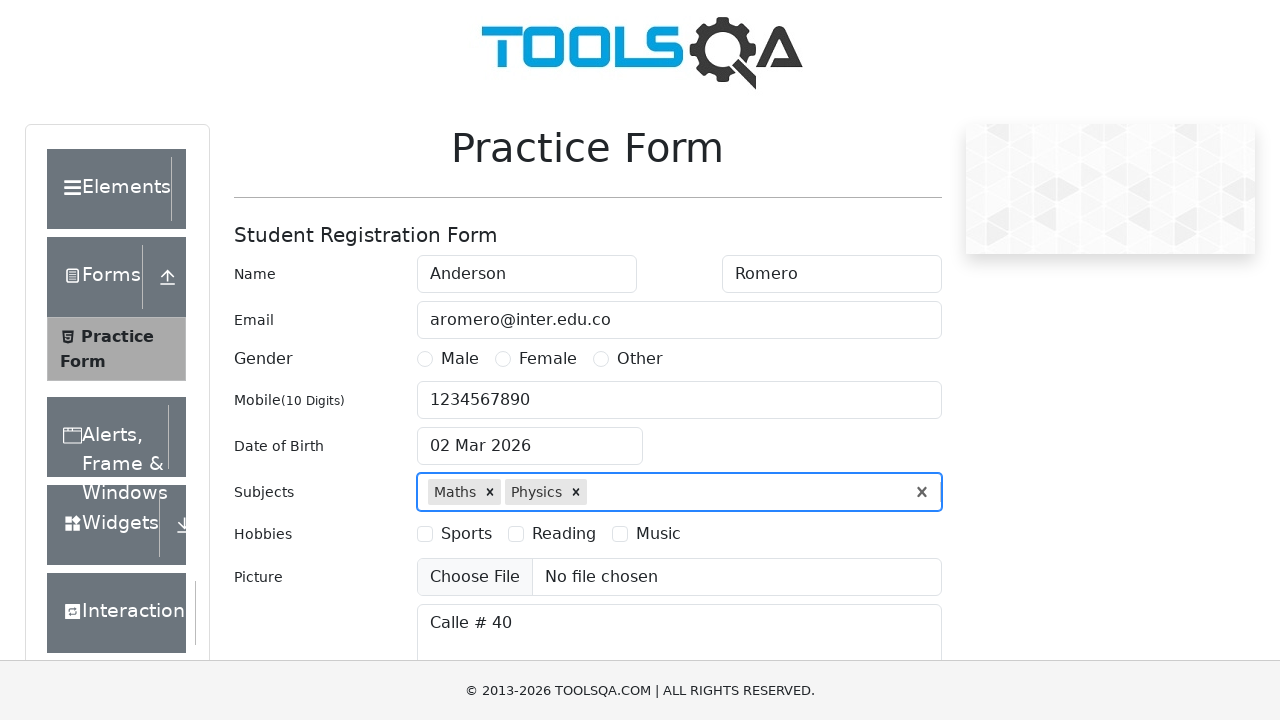

Typed 'Chemistry' in subjects input field on #subjectsInput
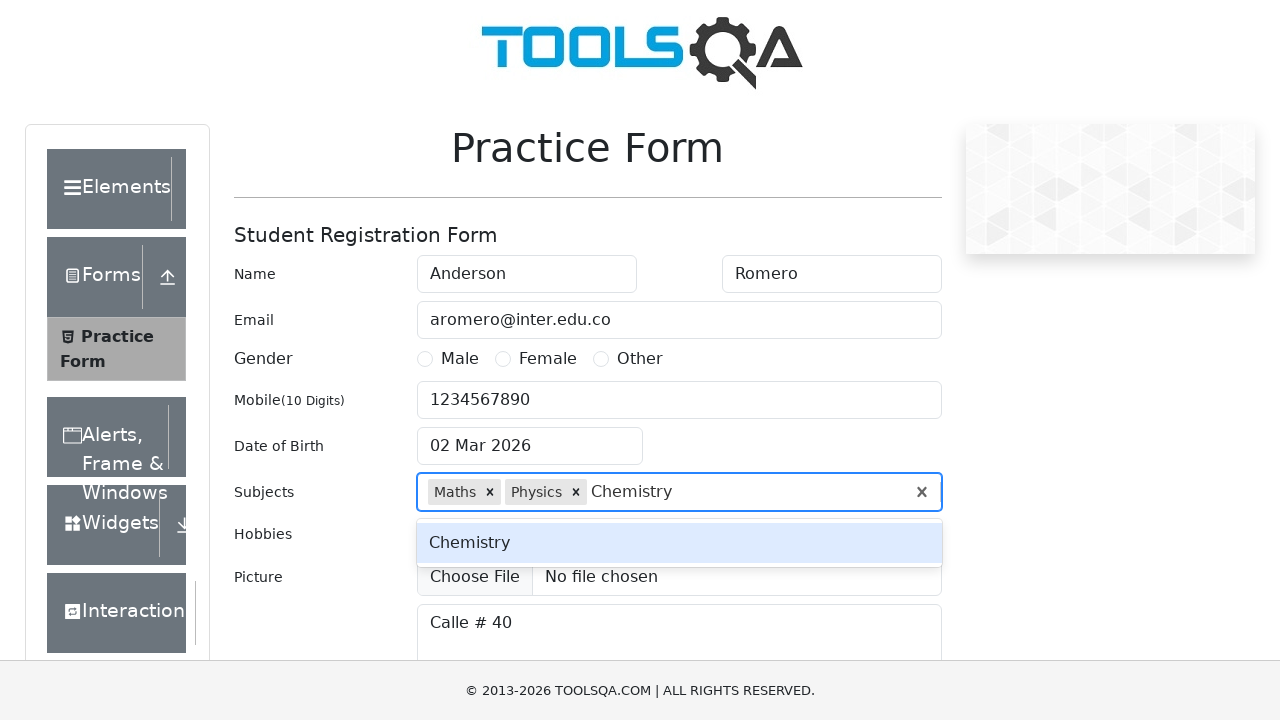

Waited for 'Chemistry' autocomplete option to appear
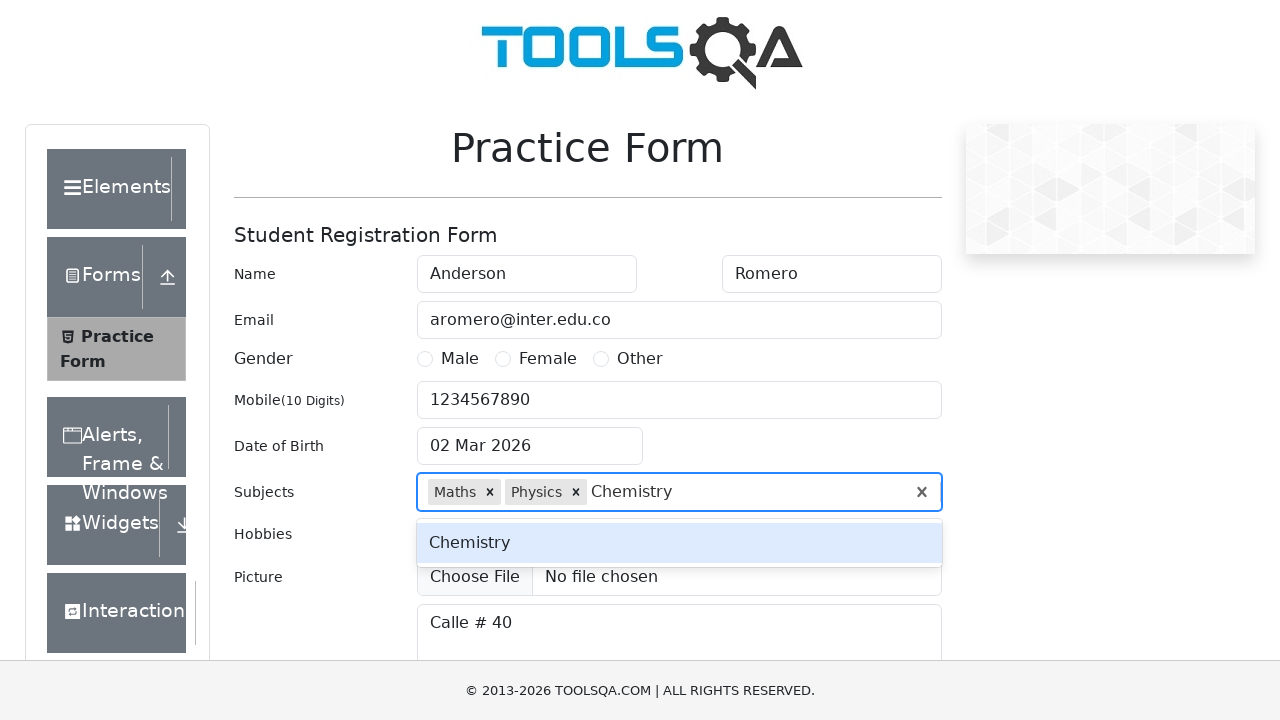

Clicked 'Chemistry' autocomplete option to select it at (679, 543) on div.subjects-auto-complete__option:has-text("Chemistry")
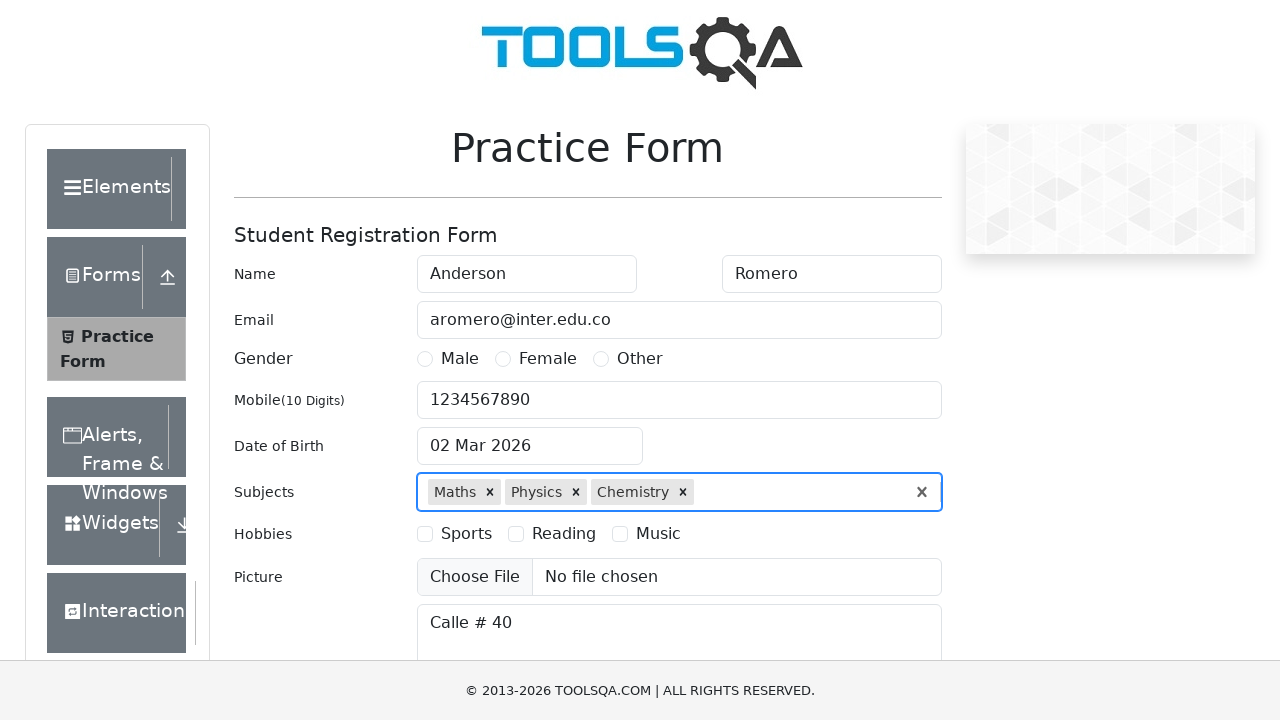

Opened date picker by clicking on date of birth input field at (530, 446) on #dateOfBirthInput
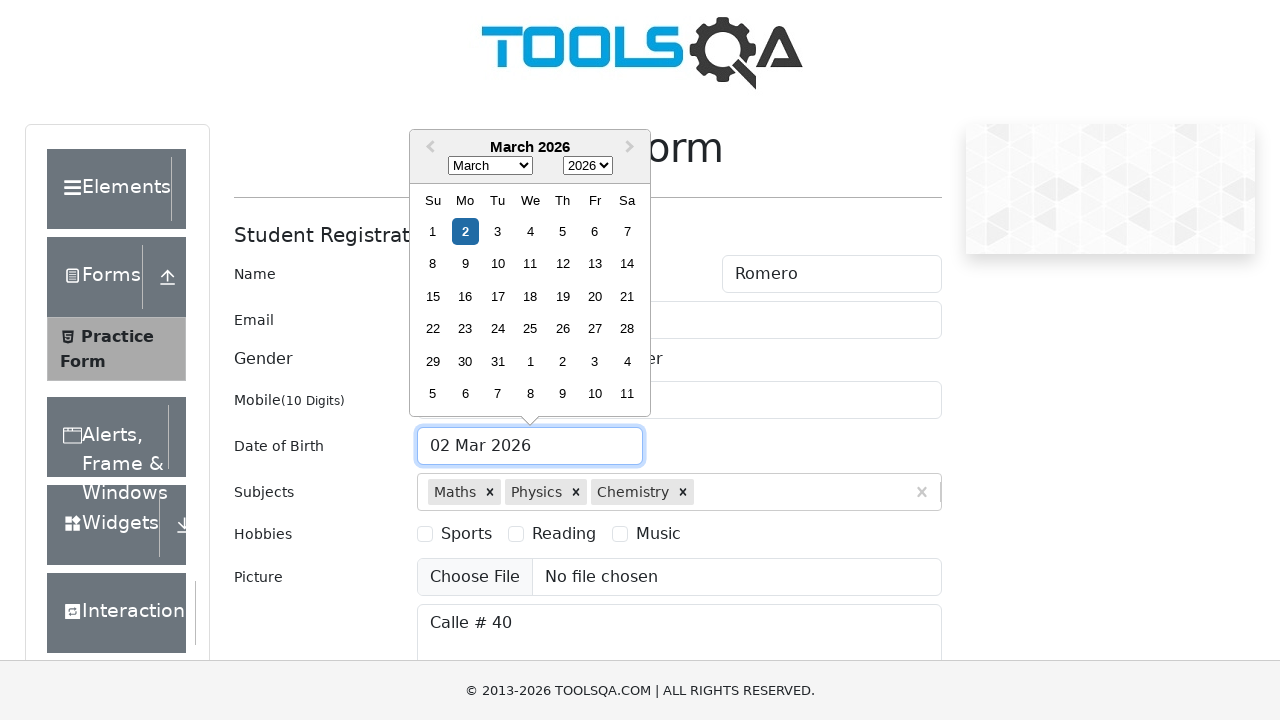

Selected year 1999 from date picker on .react-datepicker__year-select
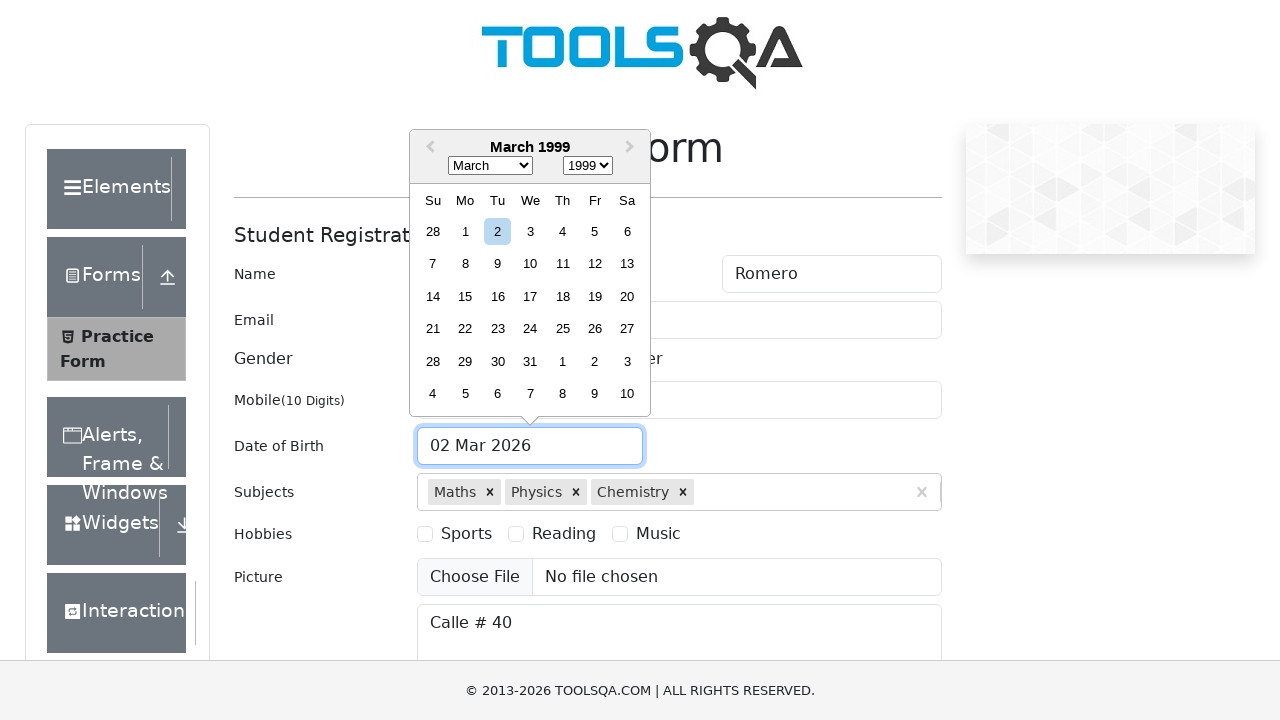

Selected month January from date picker on .react-datepicker__month-select
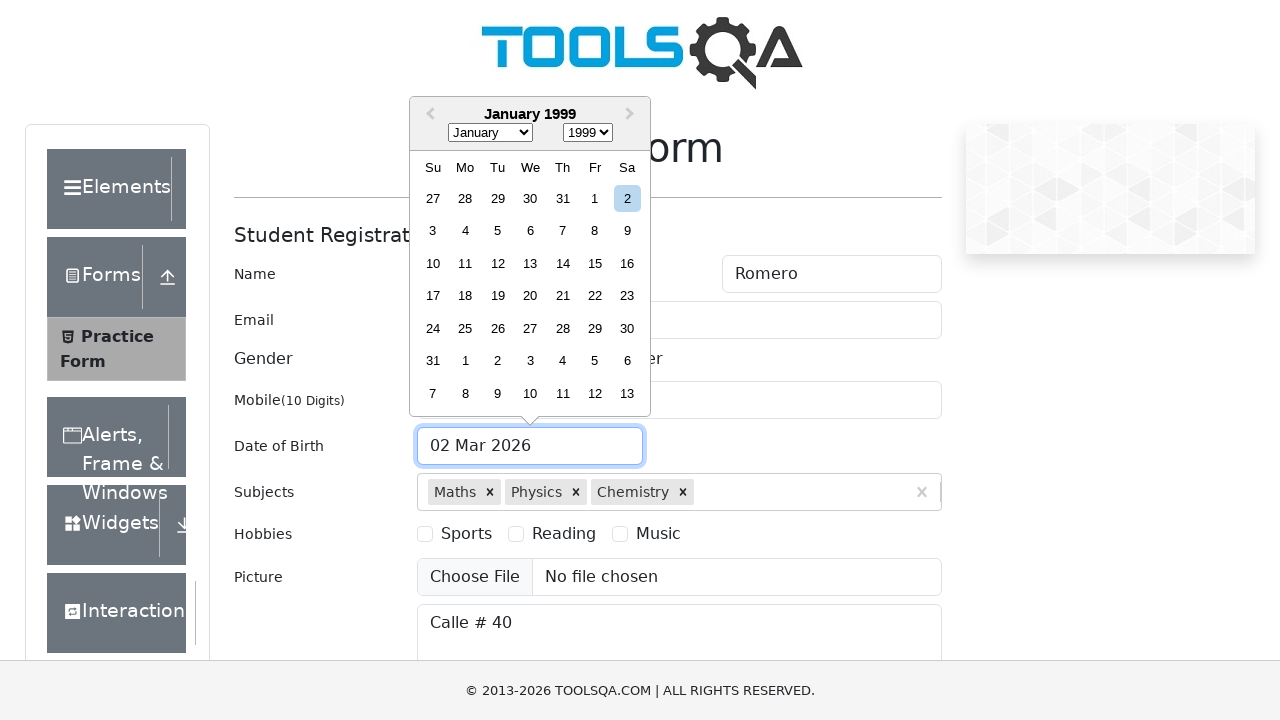

Selected day 17 from date picker at (433, 296) on .react-datepicker__day--017
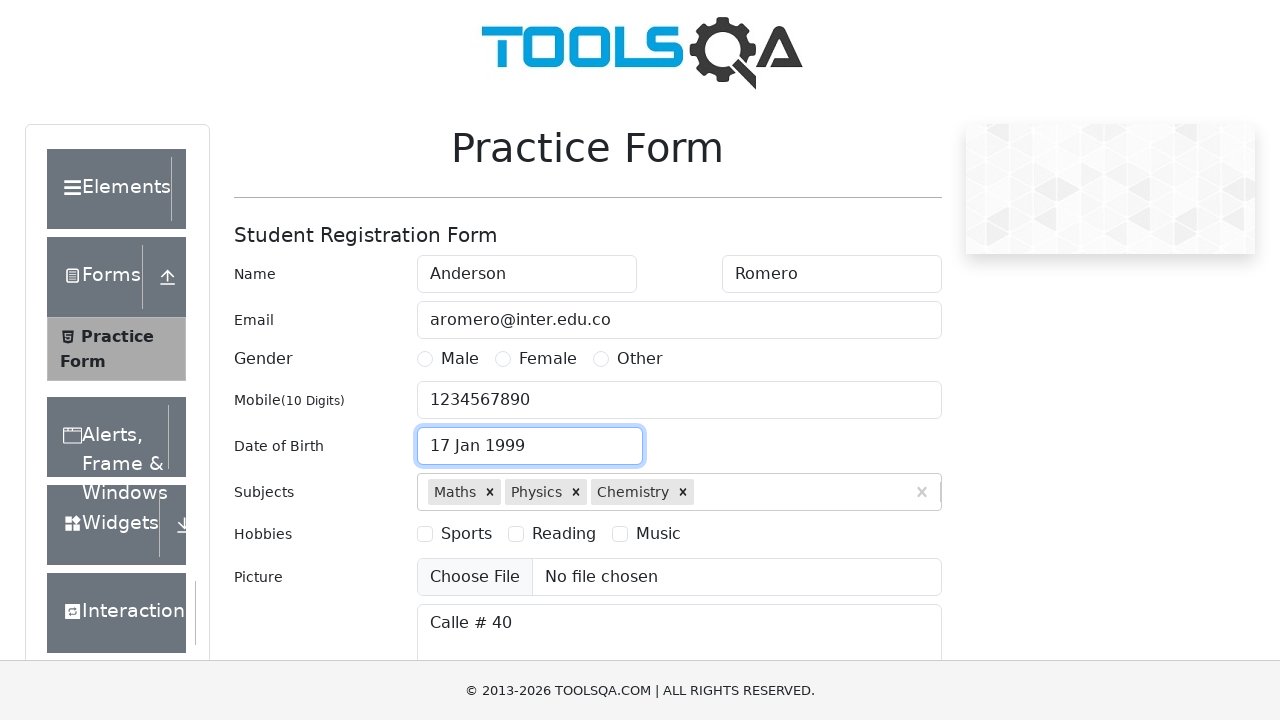

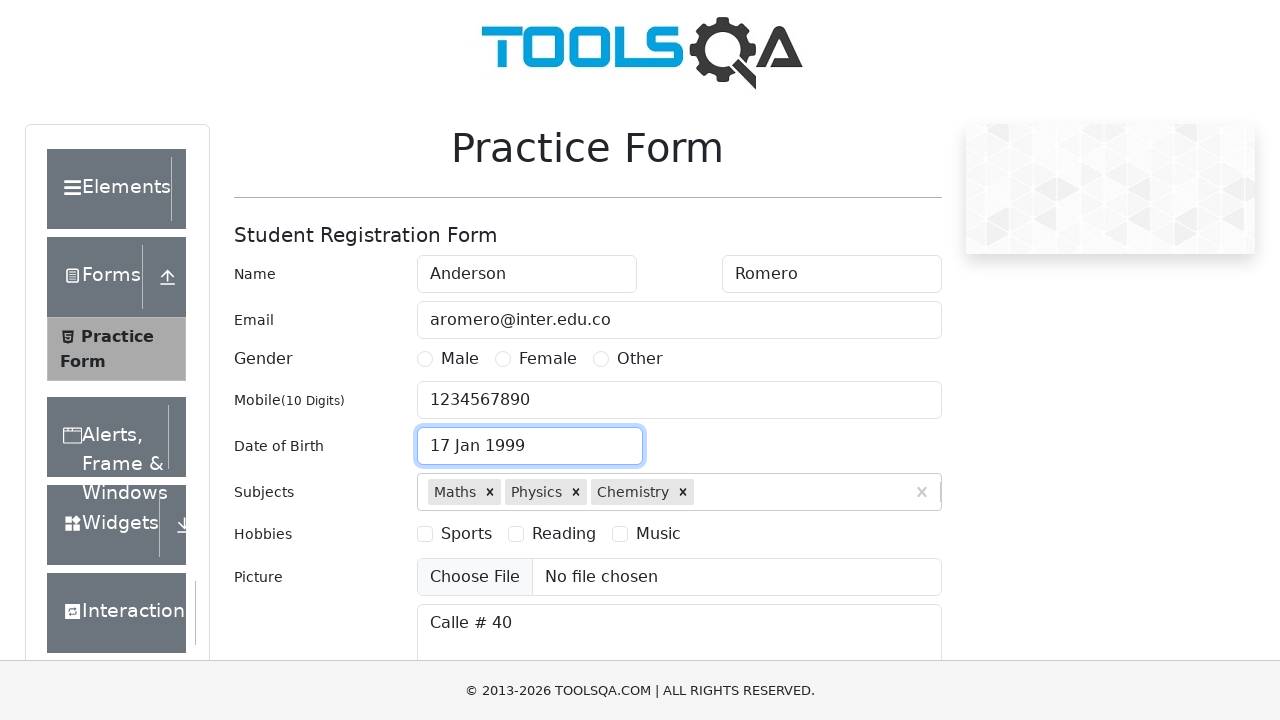